Tests alert dialog by clicking OK button, verifying alert text, and accepting the alert

Starting URL: https://demo.automationtesting.in/Alerts.html

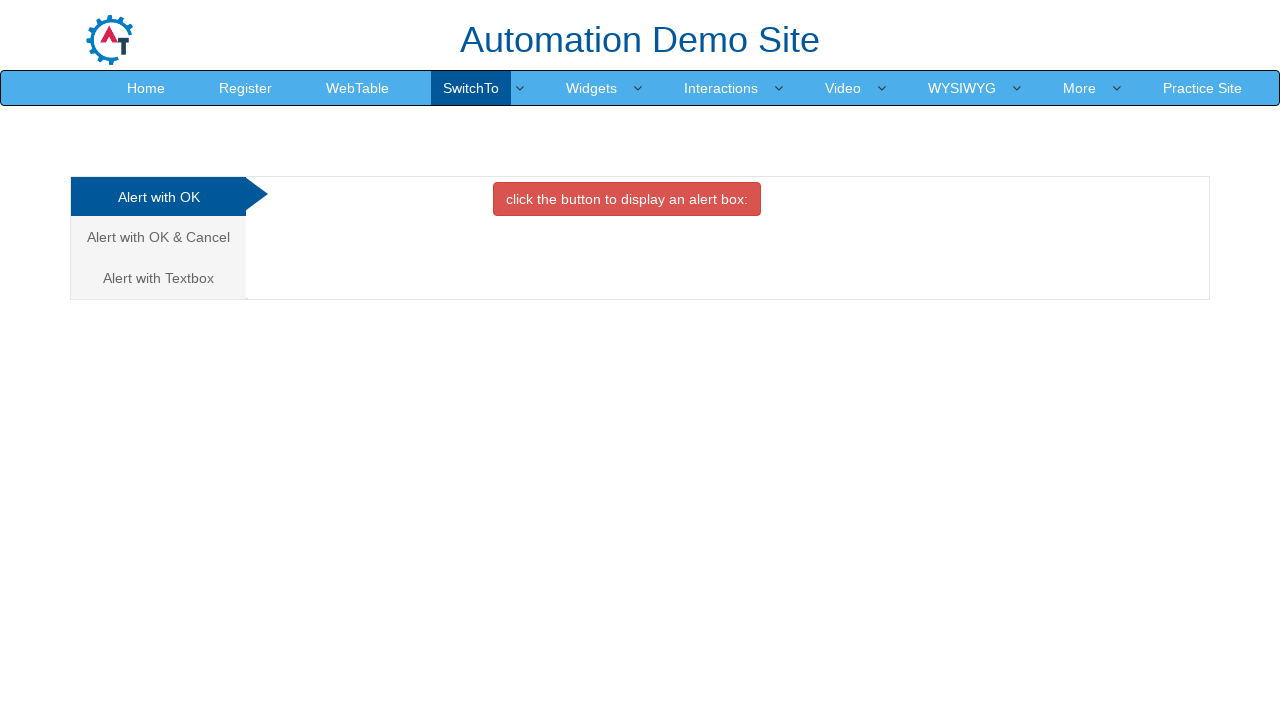

Clicked button to trigger alert dialog at (627, 199) on xpath=//*[@id="OKTab"]/button
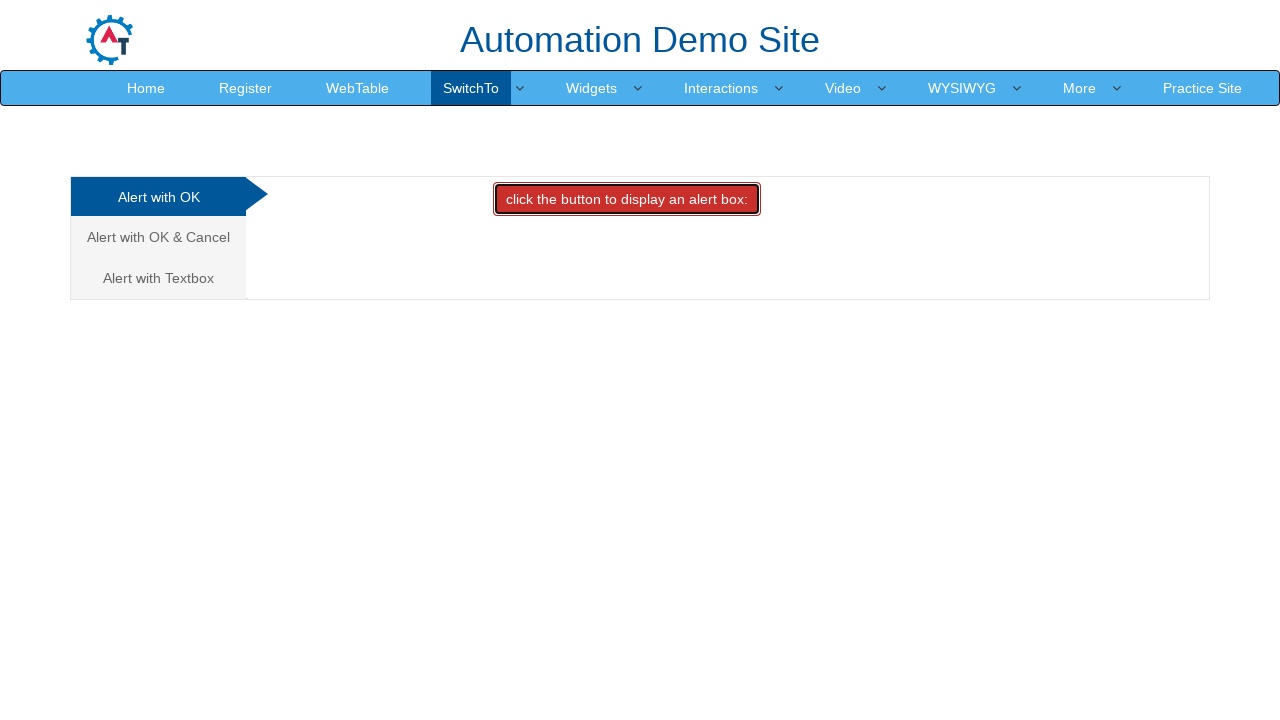

Set up dialog handler to accept alert
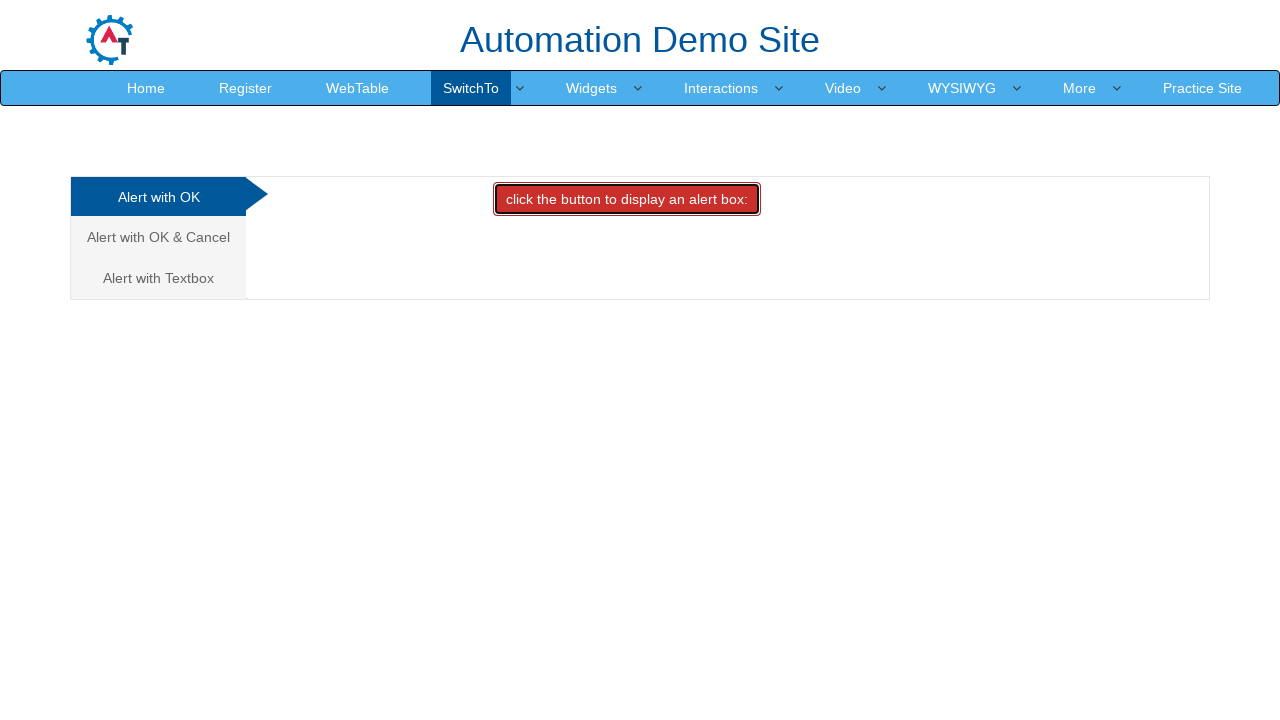

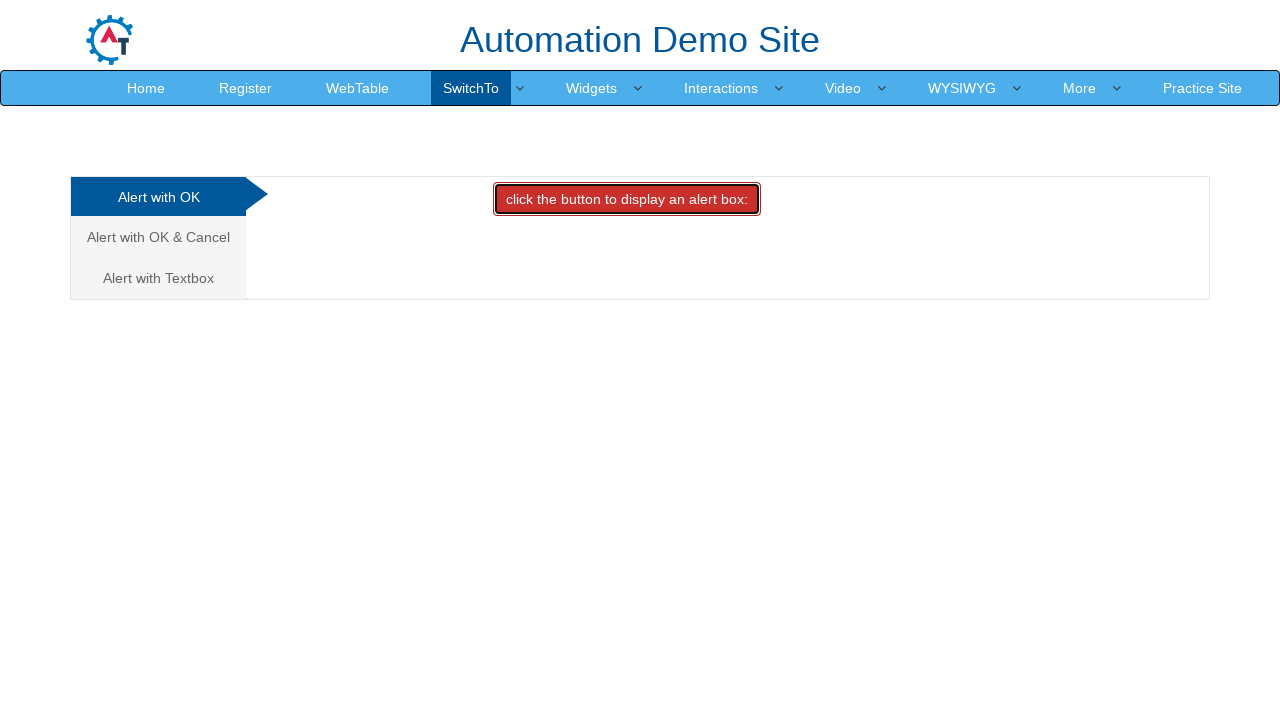